Tests the student registration form on DemoQA by filling out all fields including personal information, date of birth, subjects, hobbies, address, and state/city selection, then submitting the form.

Starting URL: https://demoqa.com/automation-practice-form

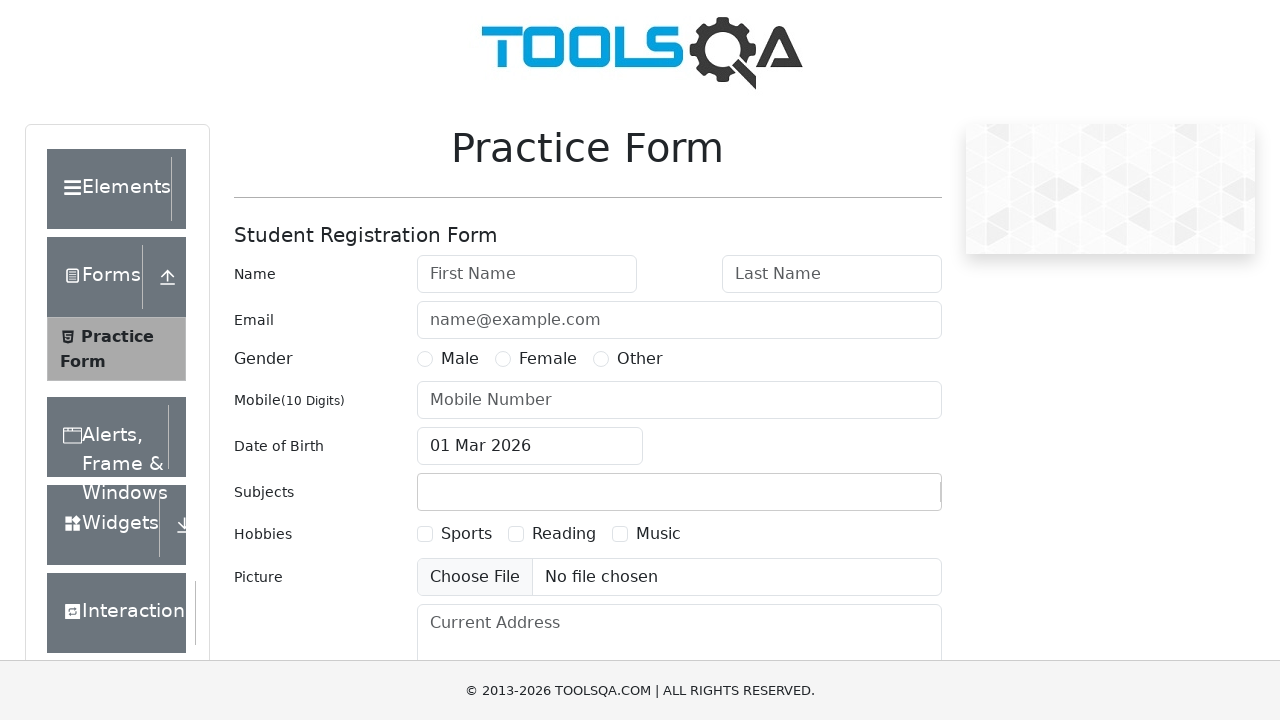

Filled first name field with 'JohnTest' on #firstName
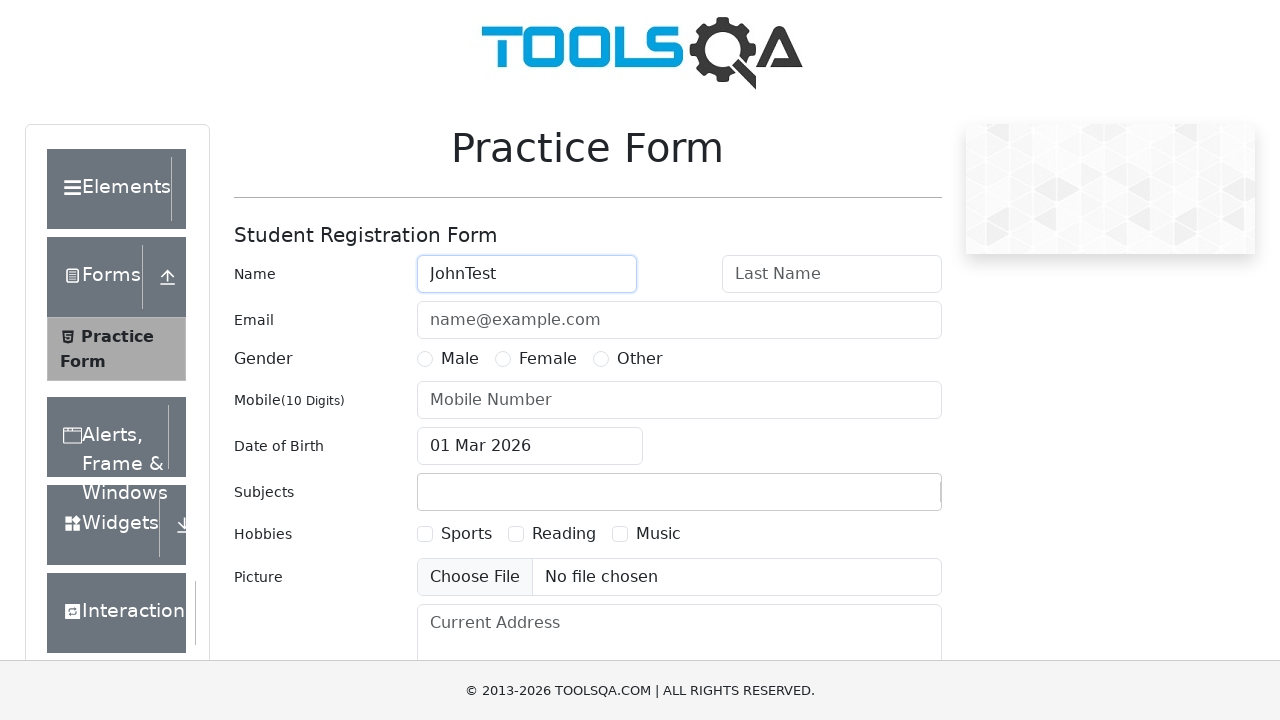

Filled last name field with 'SmithDemo' on #lastName
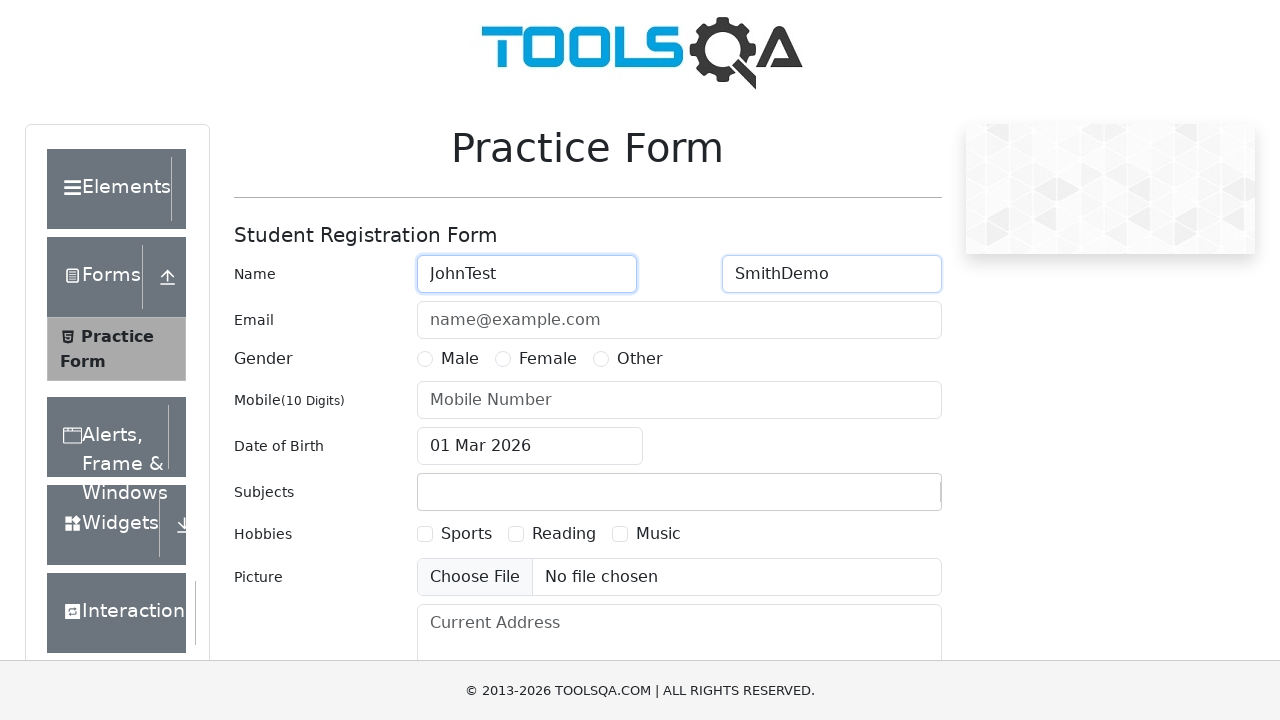

Filled email field with 'johnsmith2024@example.com' on #userEmail
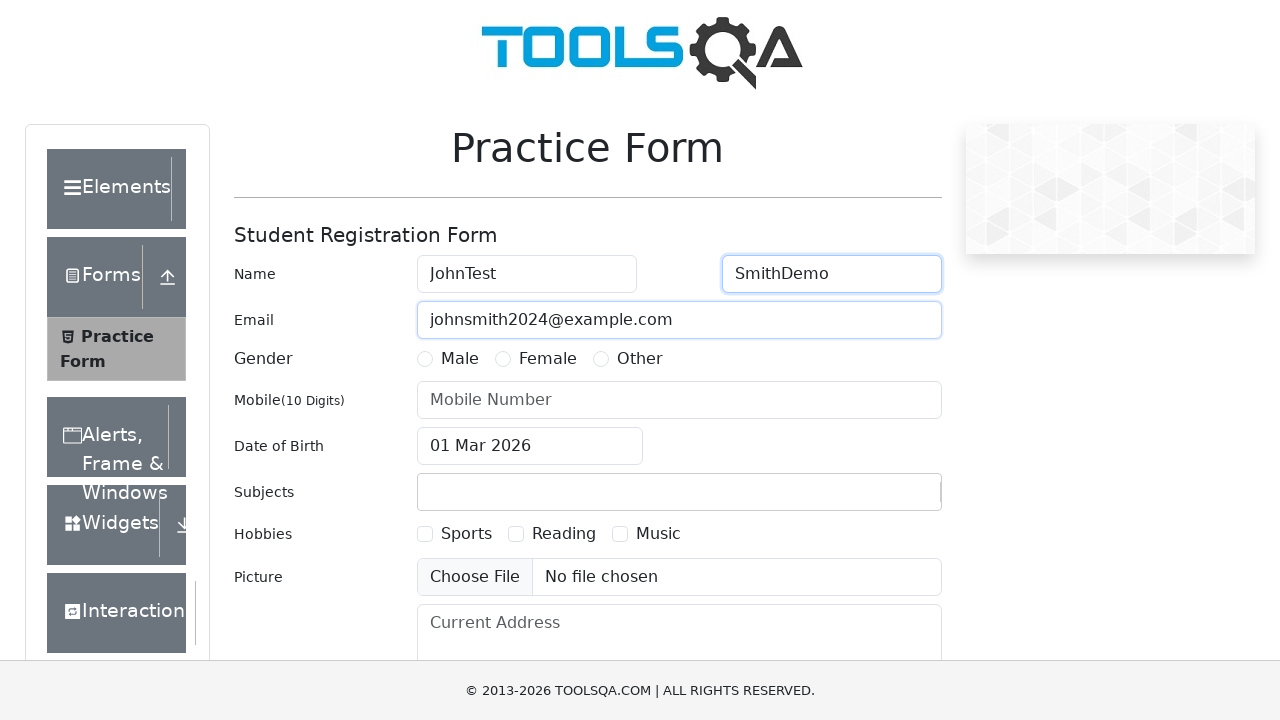

Selected Male gender radio button at (460, 359) on label[for='gender-radio-1']
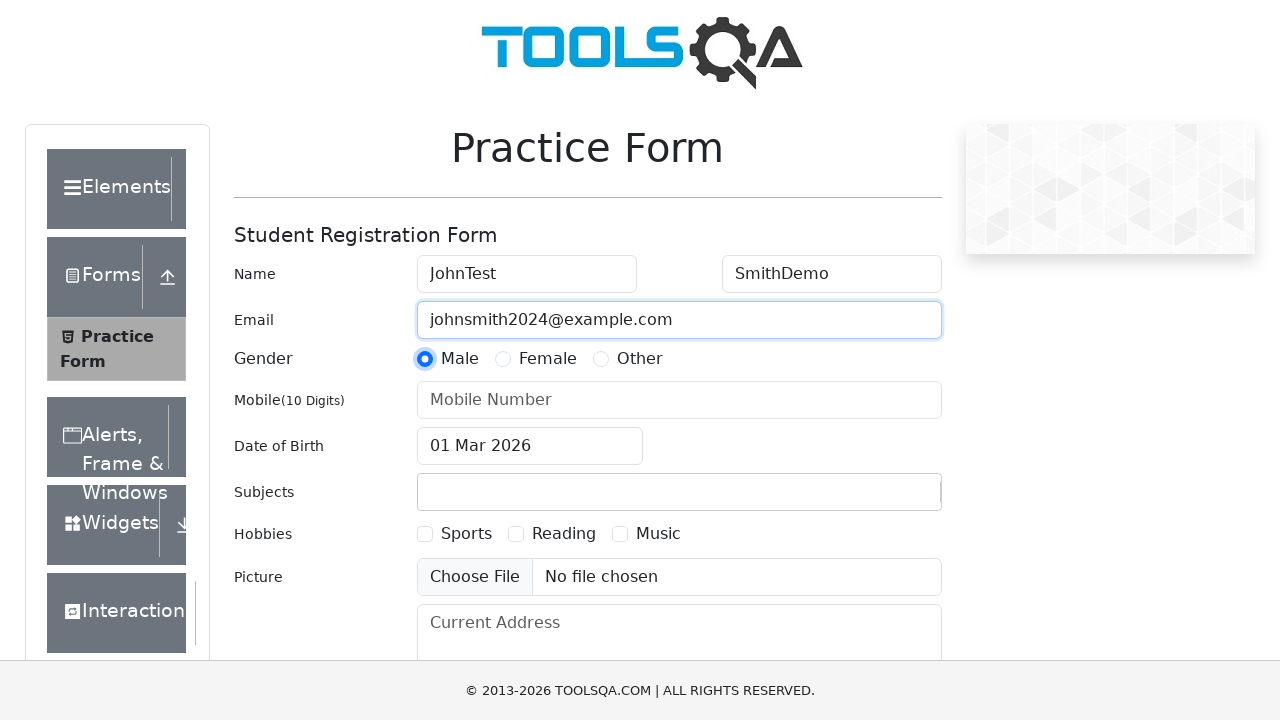

Filled mobile number field with '9876543210' on #userNumber
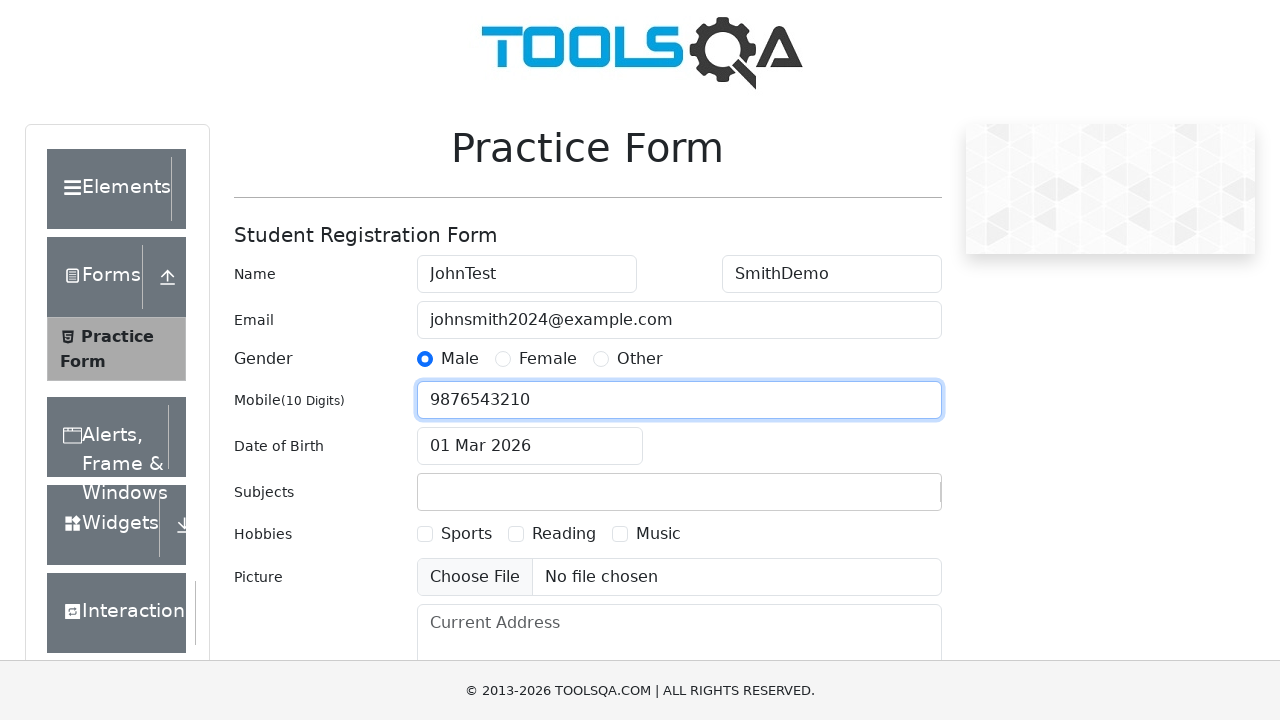

Clicked date of birth input to open date picker at (530, 446) on #dateOfBirthInput
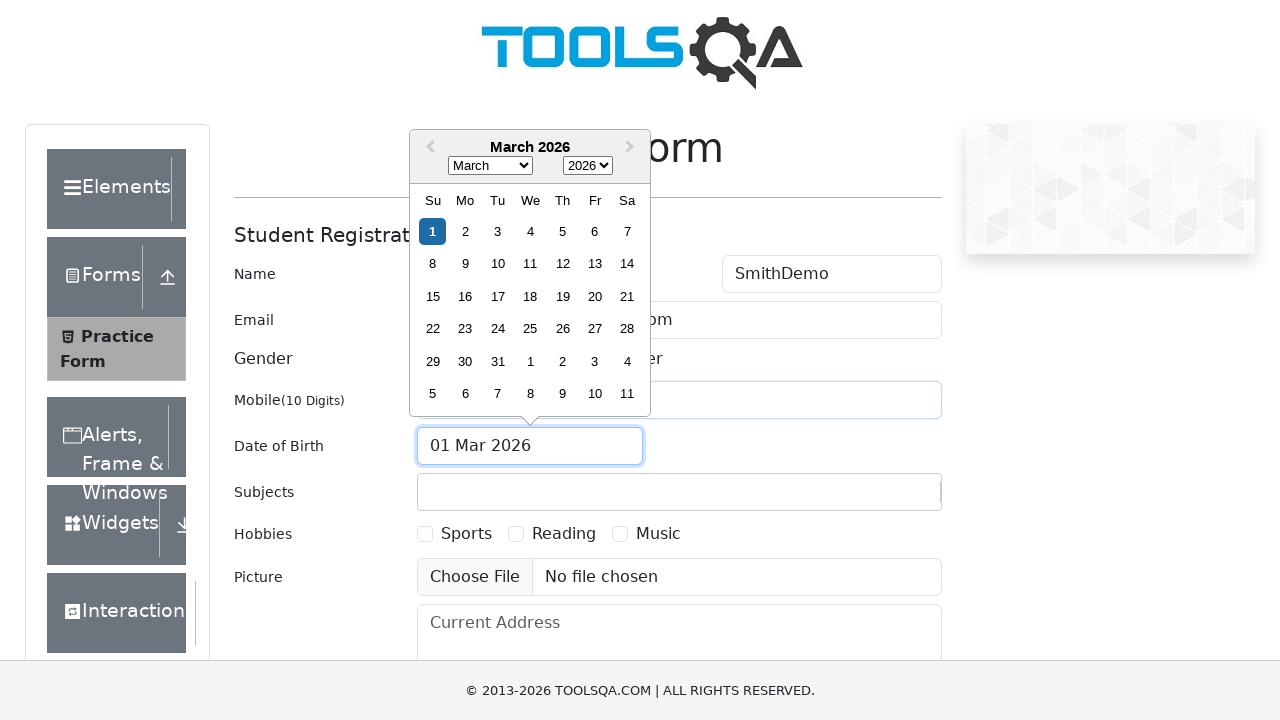

Date picker month selector loaded
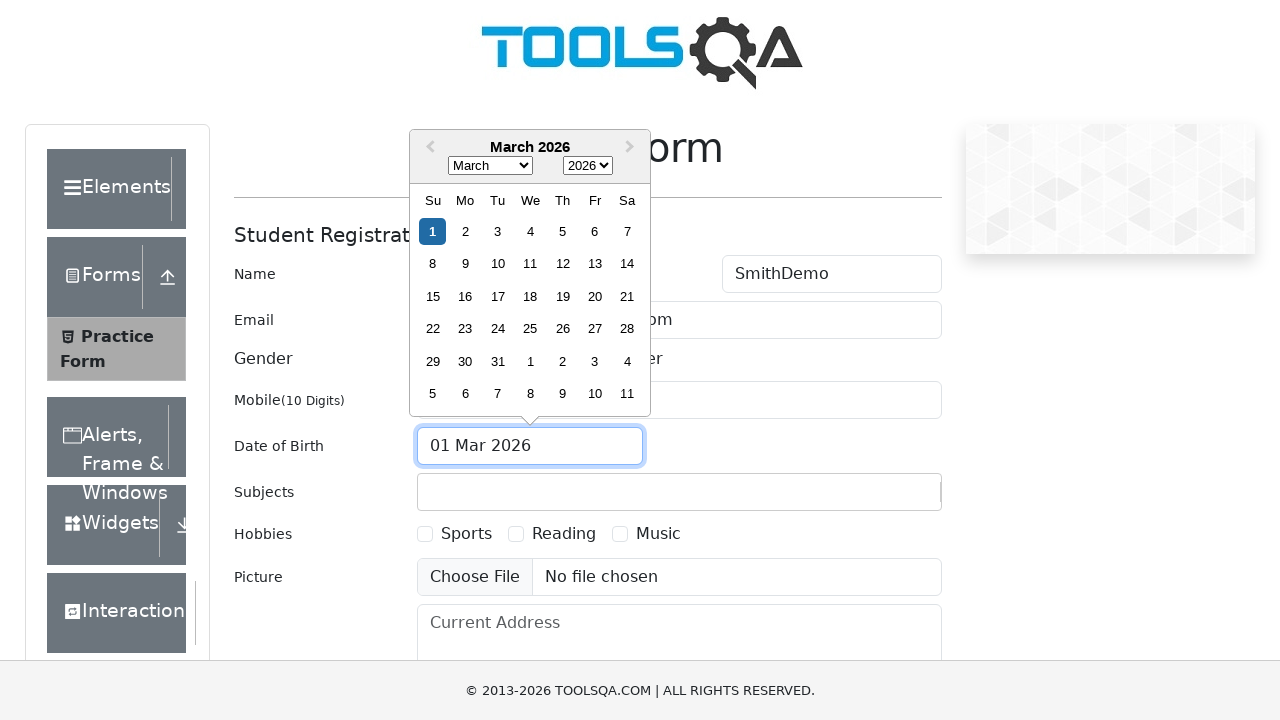

Selected June (month 5) from date picker on .react-datepicker__month-select
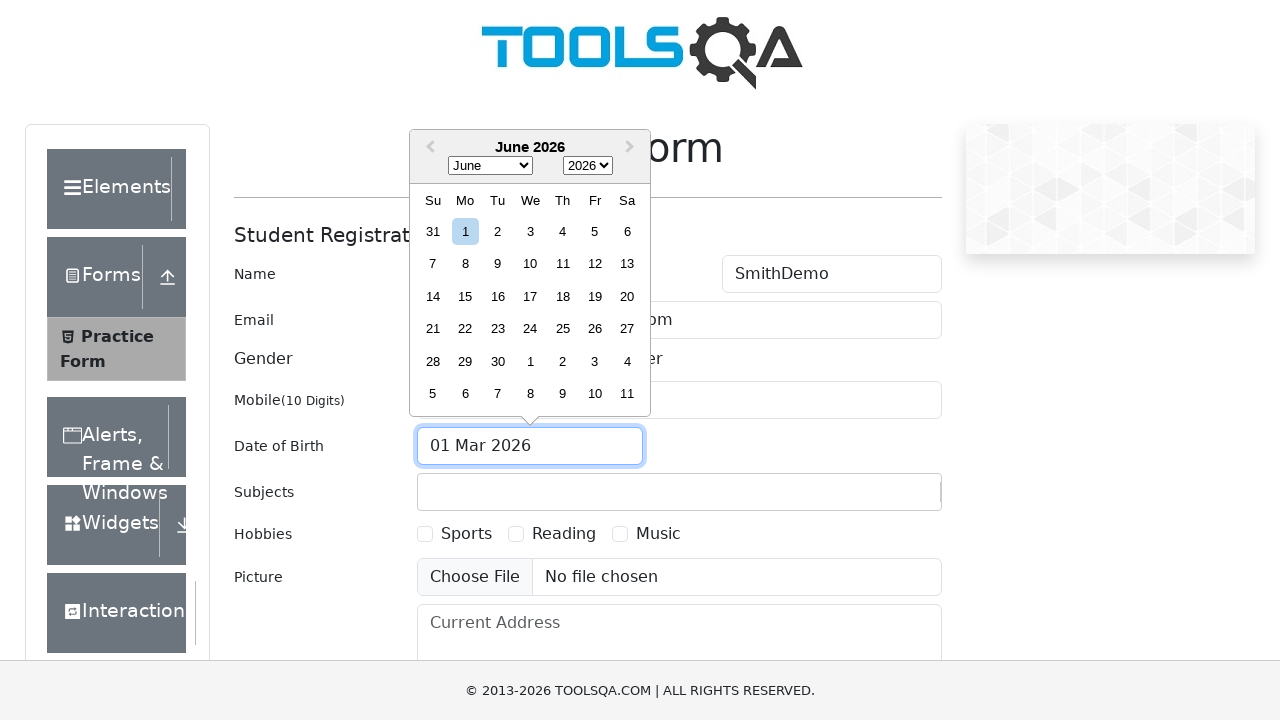

Selected year 1995 from date picker on .react-datepicker__year-select
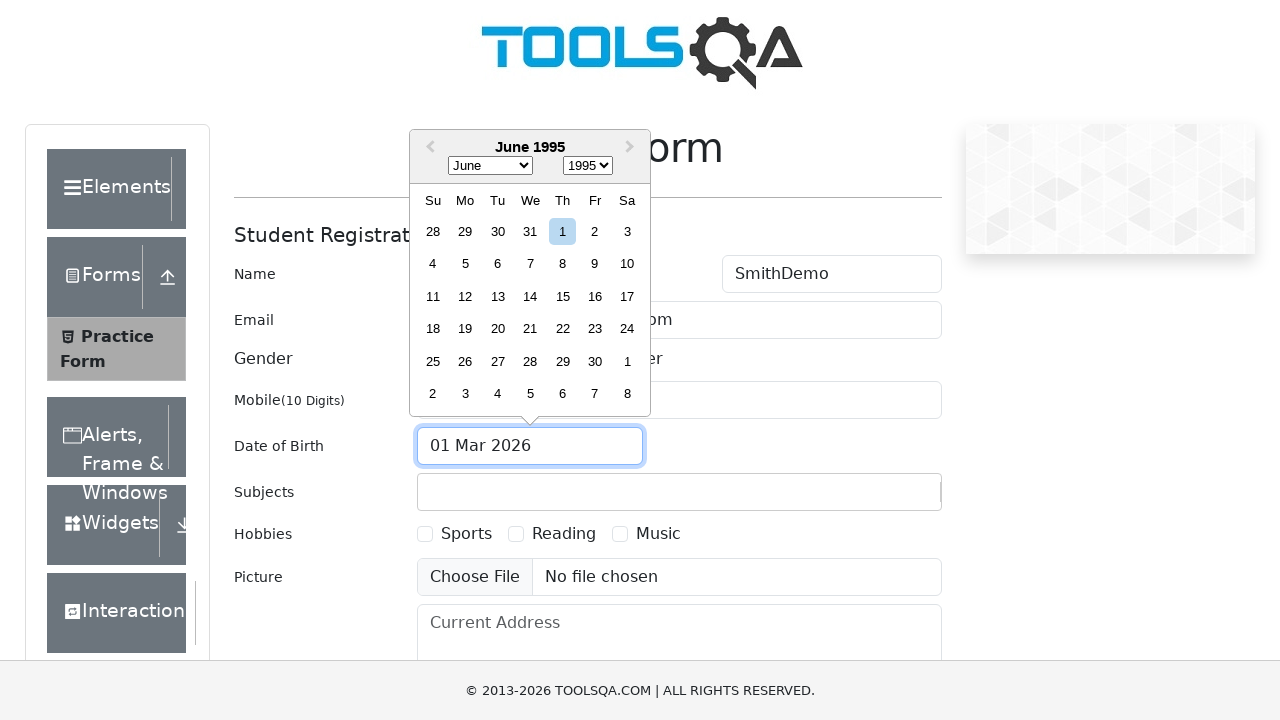

Selected day 15 from date picker at (562, 296) on .react-datepicker__day--015:not(.react-datepicker__day--outside-month)
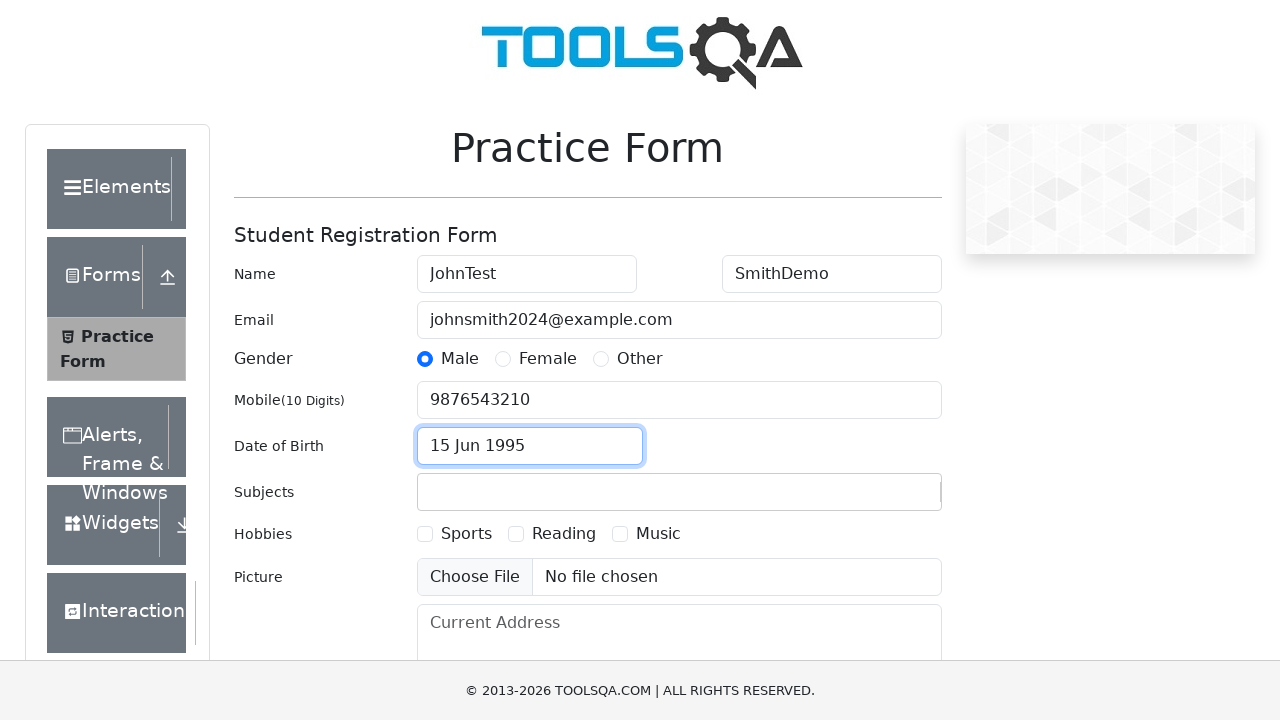

Filled subjects input field with 'Com' on #subjectsInput
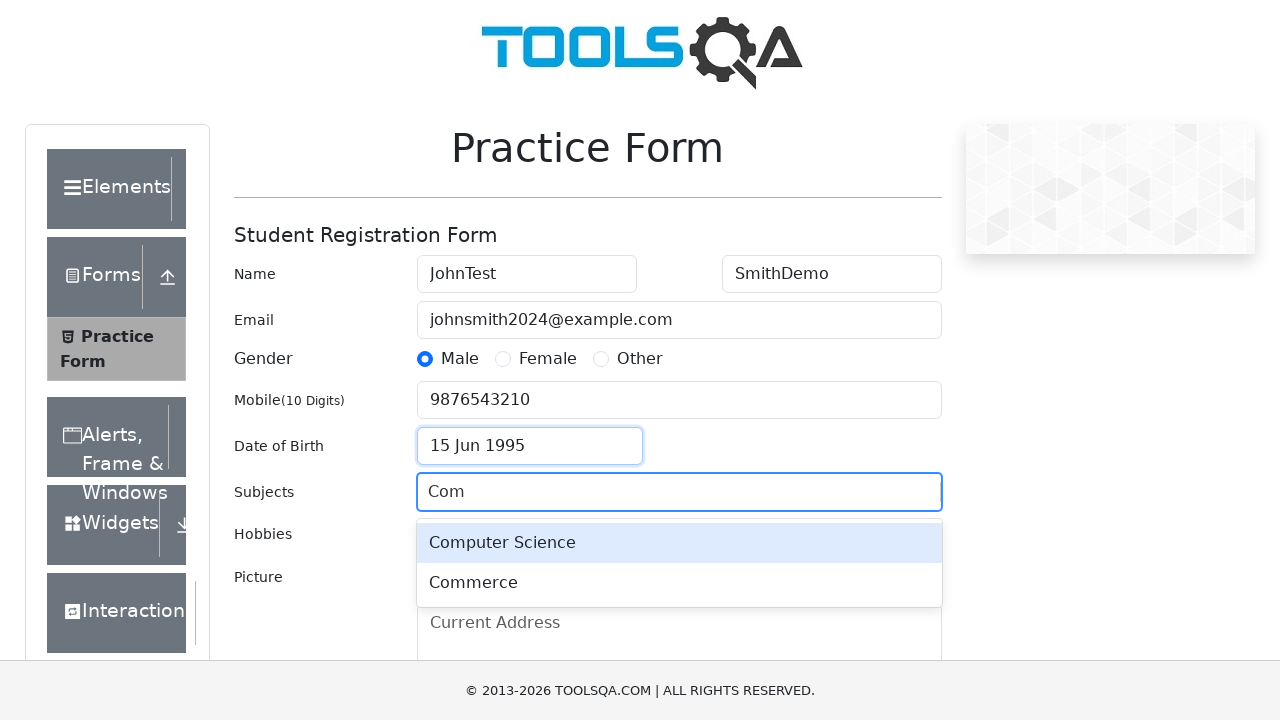

Pressed Enter to select subject from autocomplete
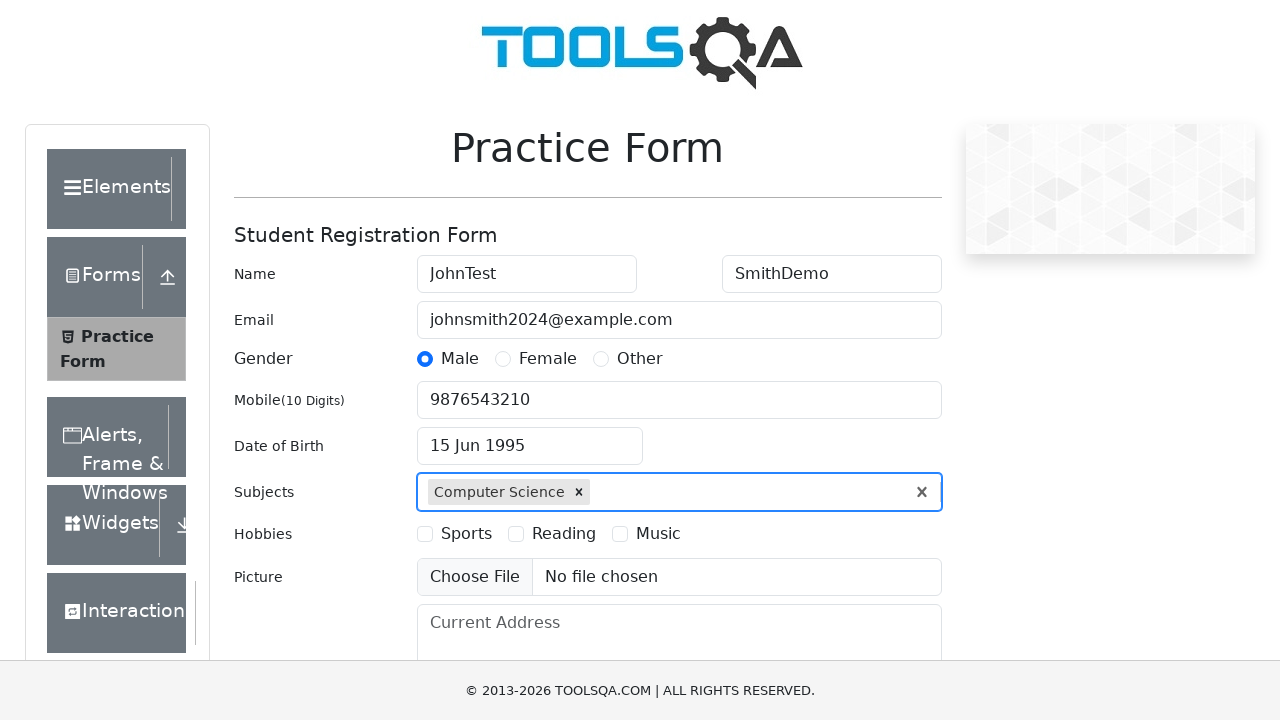

Selected Sports hobby checkbox at (466, 534) on label[for='hobbies-checkbox-1']
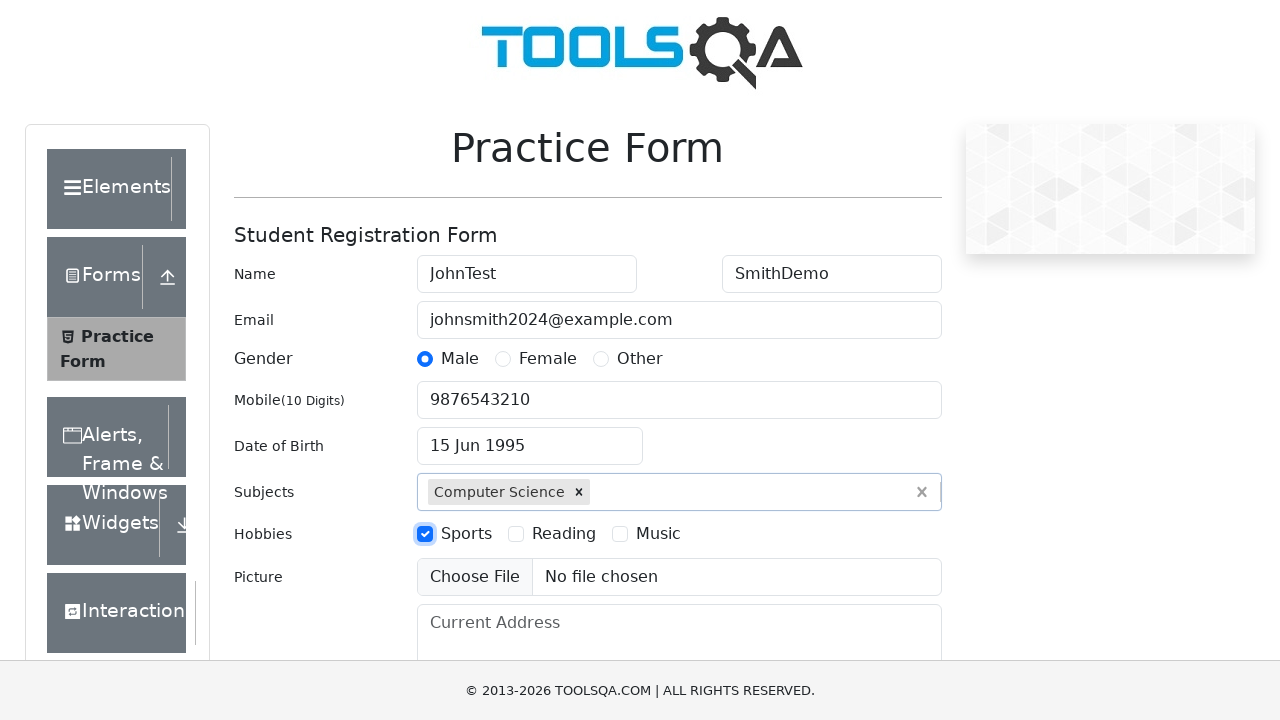

Selected Reading hobby checkbox at (564, 534) on label[for='hobbies-checkbox-2']
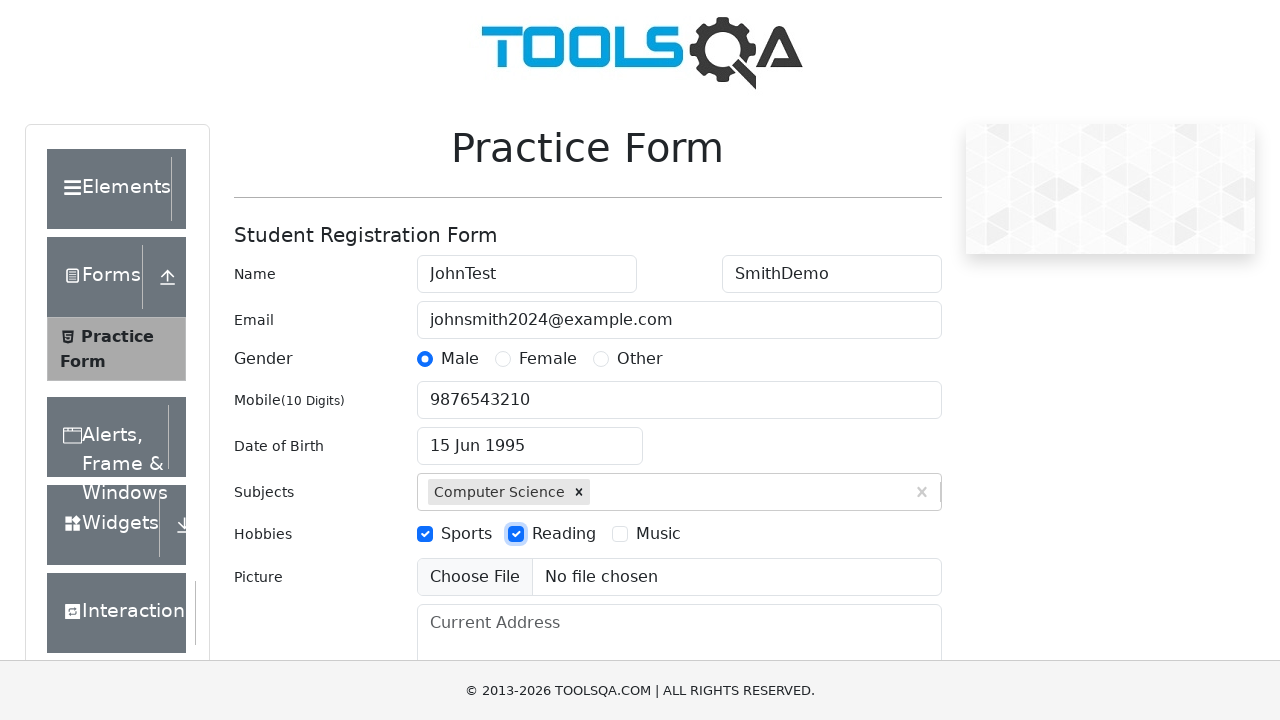

Selected Music hobby checkbox at (658, 534) on label[for='hobbies-checkbox-3']
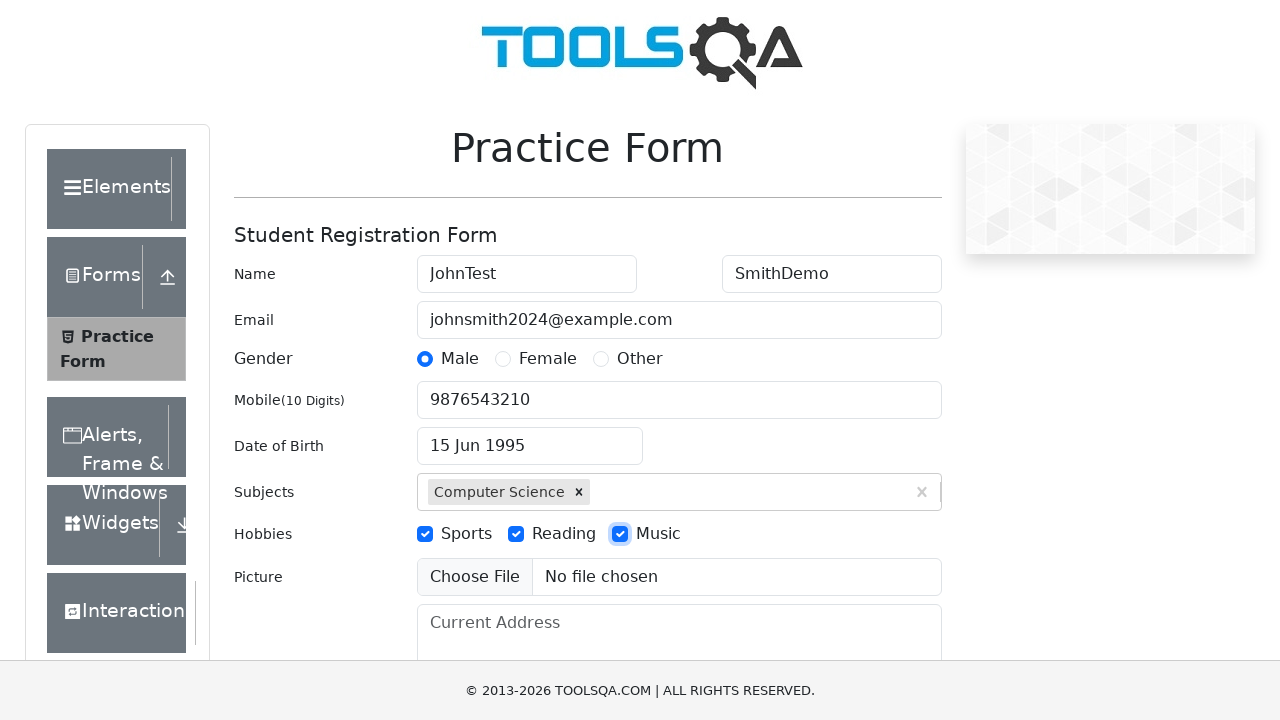

Filled current address field with '123 Test Street, New York, 10001' on #currentAddress
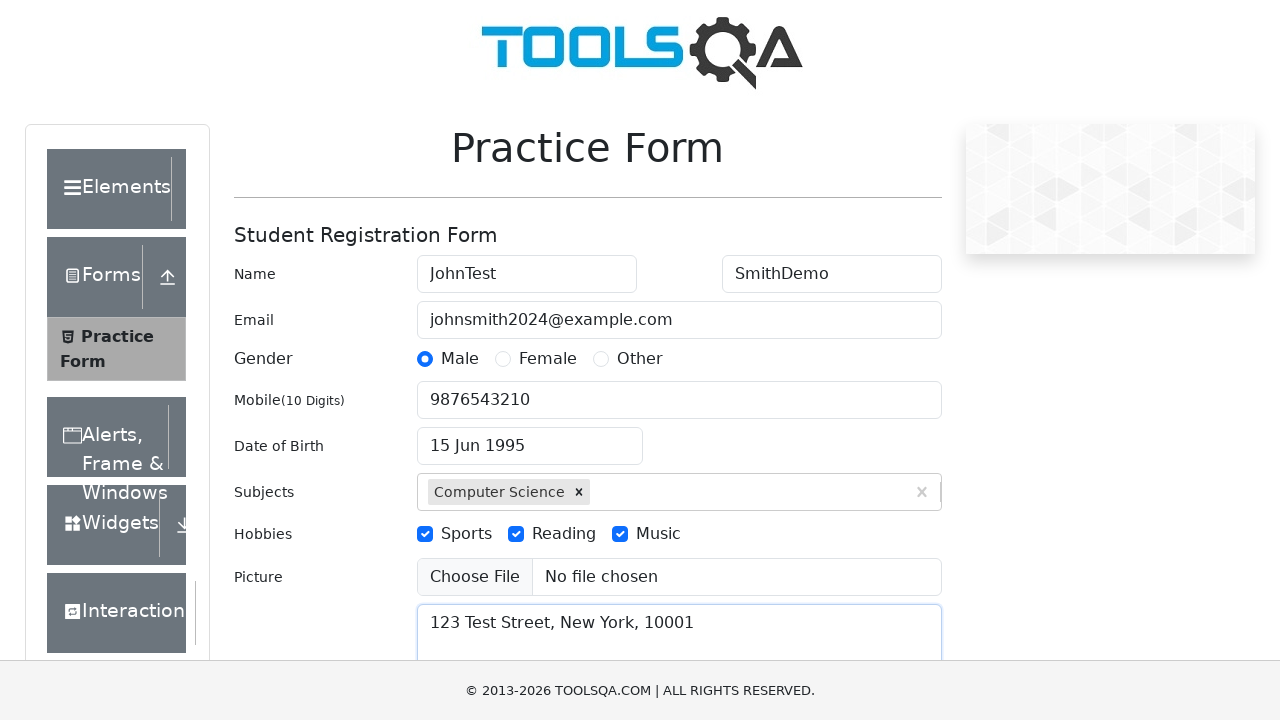

Clicked state dropdown to open selection menu at (527, 437) on #state
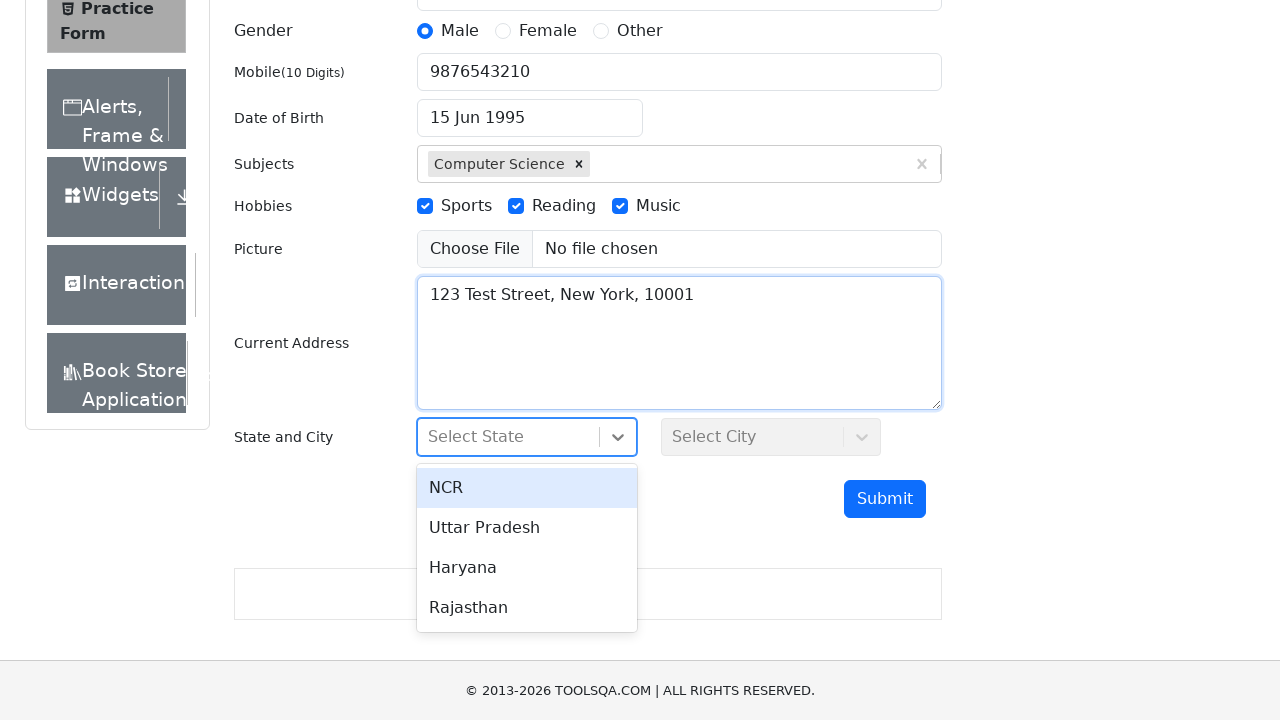

Typed 'Haryana' in state dropdown search field on #react-select-3-input
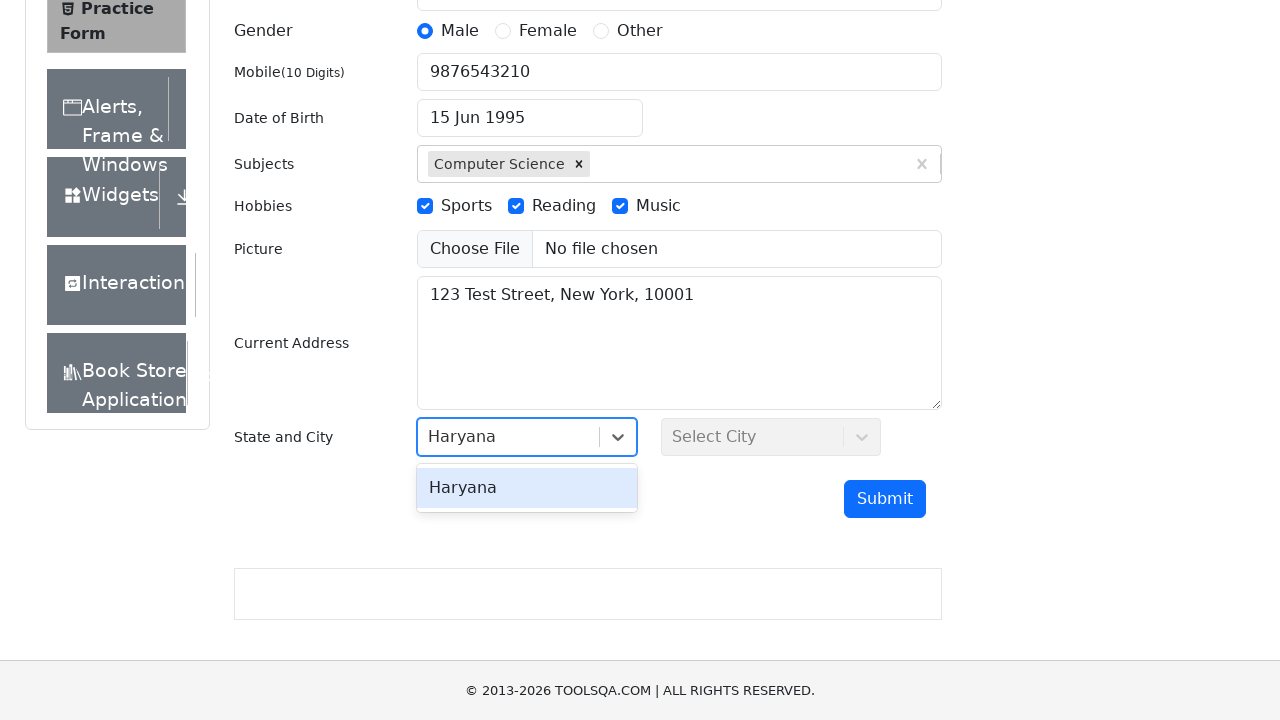

Pressed arrow down to navigate state dropdown options
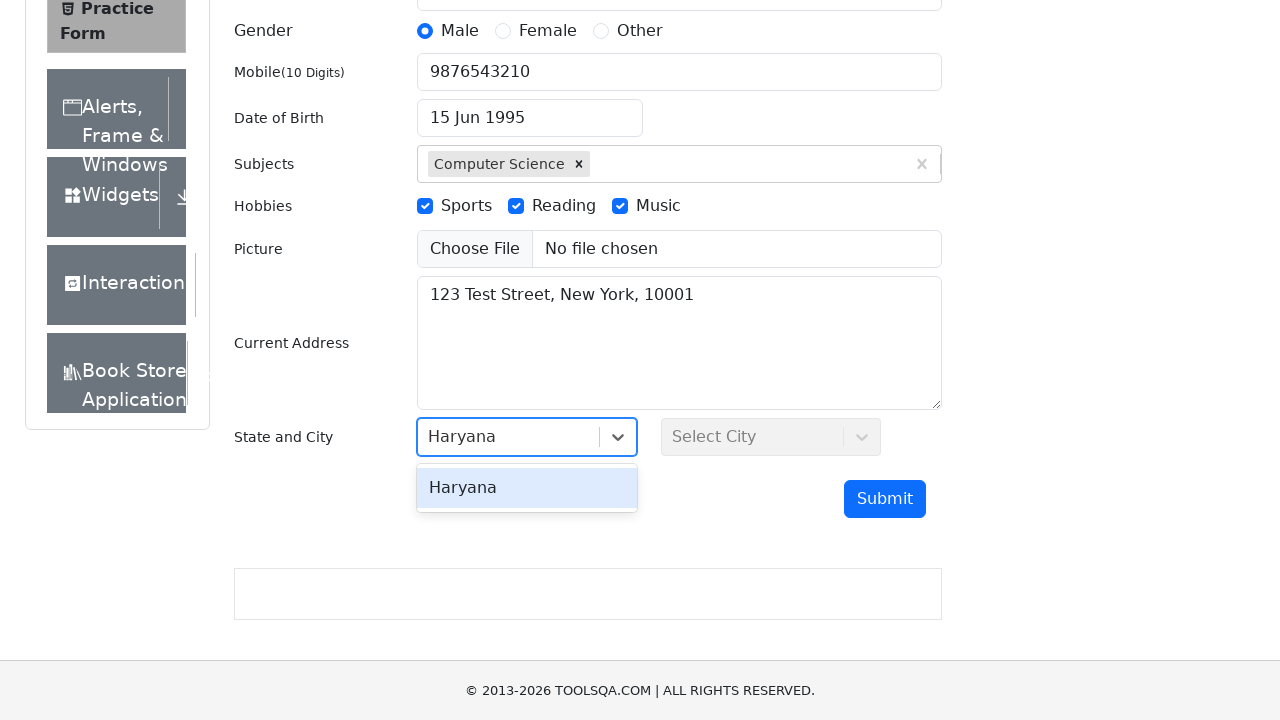

Pressed Enter to select Haryana as state
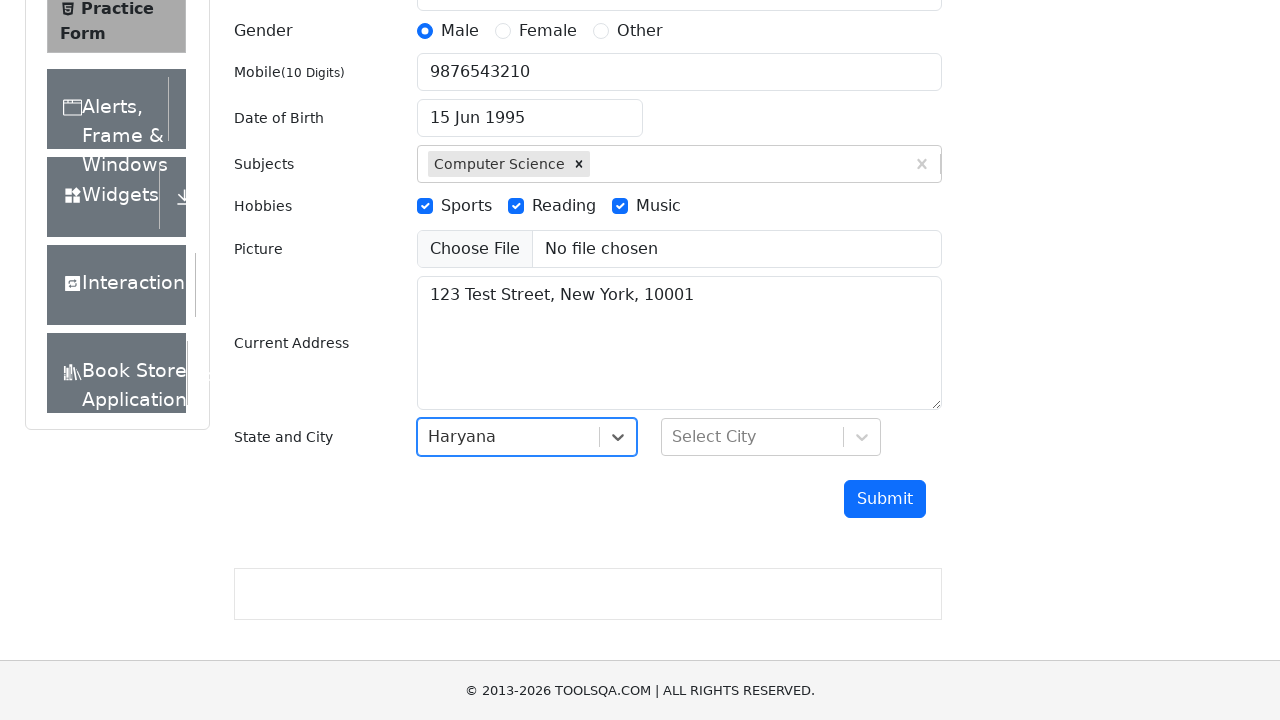

Clicked city dropdown to open selection menu at (771, 437) on #city
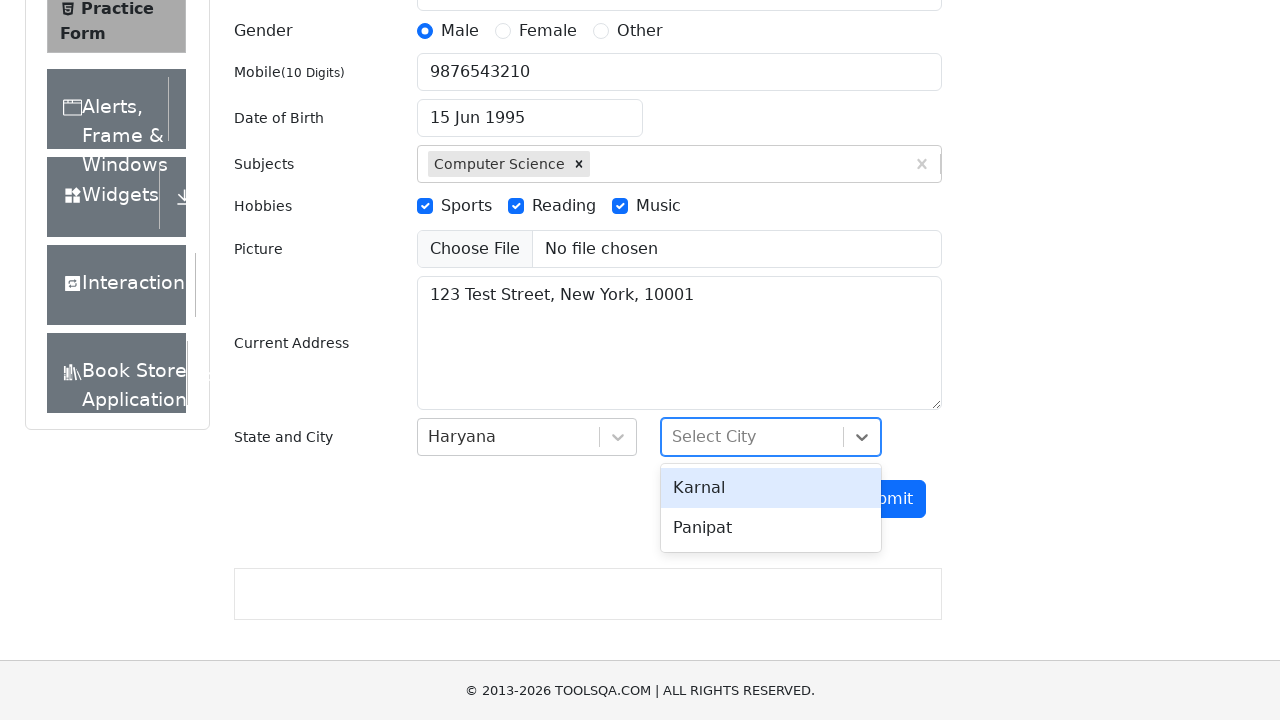

Typed 'Panipat' in city dropdown search field on #react-select-4-input
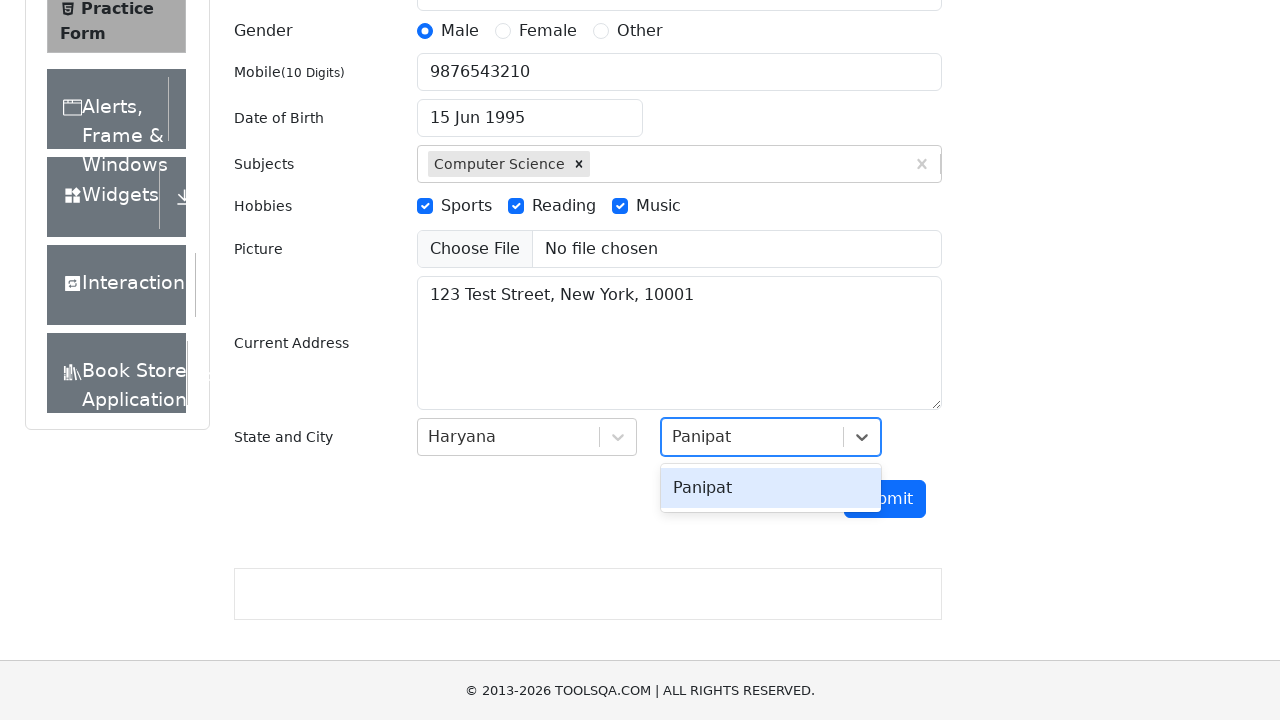

Pressed arrow down to navigate city dropdown options
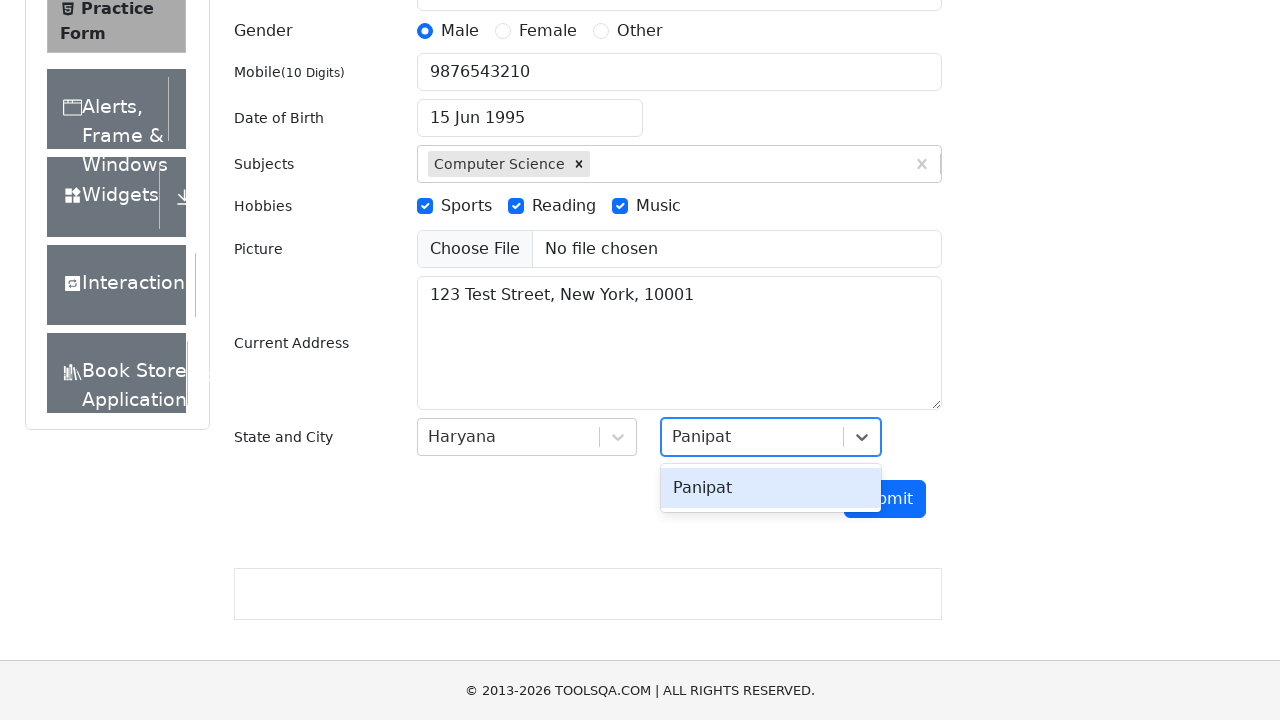

Pressed Enter to select Panipat as city
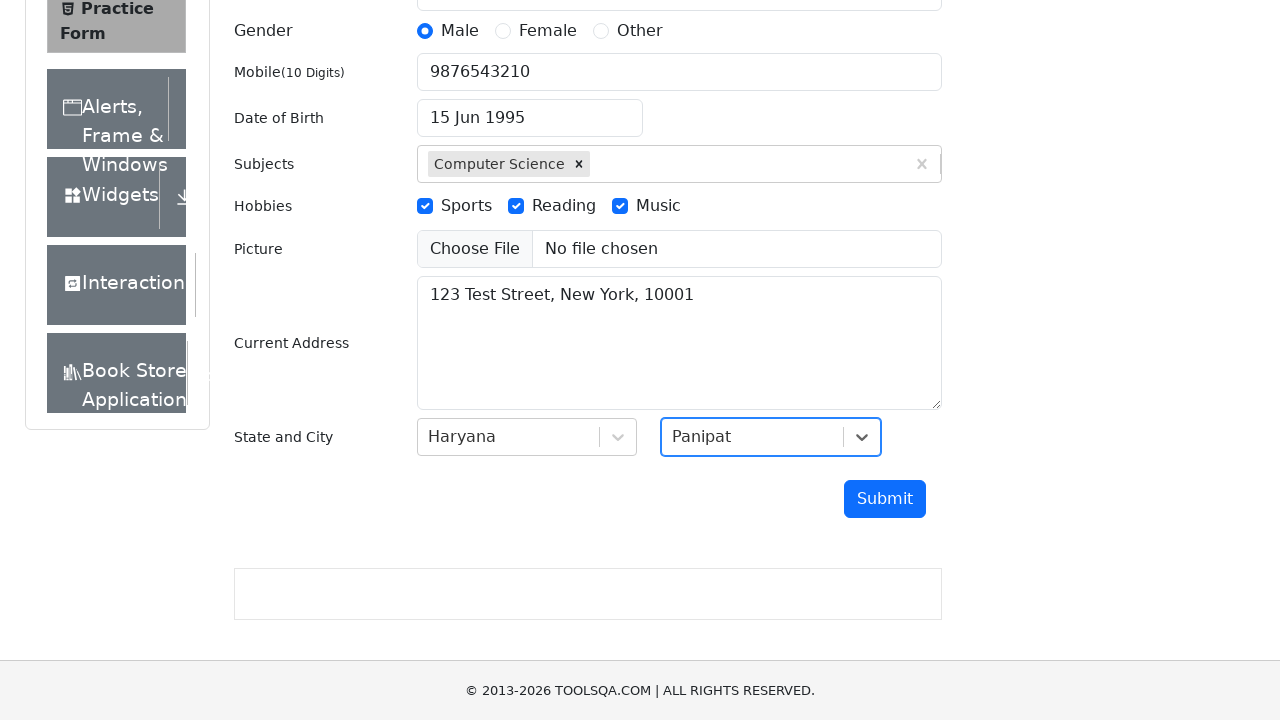

Clicked submit button to submit the form at (885, 499) on #submit
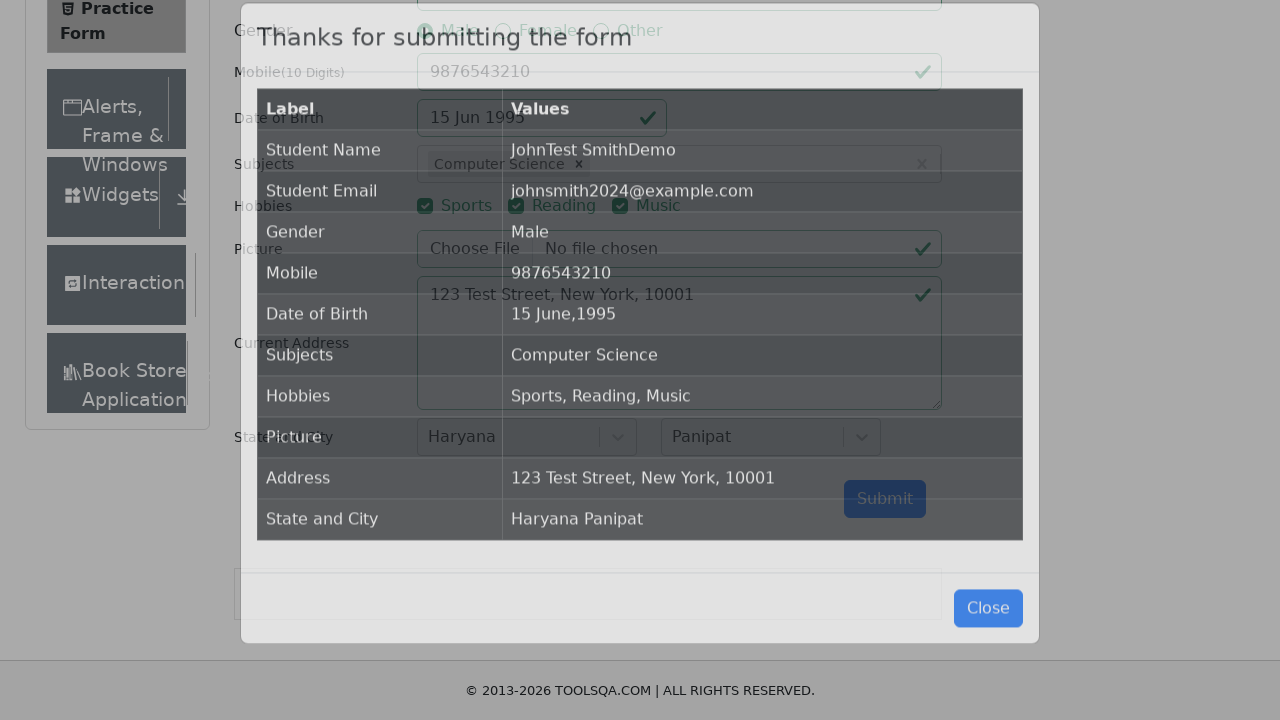

Form submission confirmation modal loaded successfully
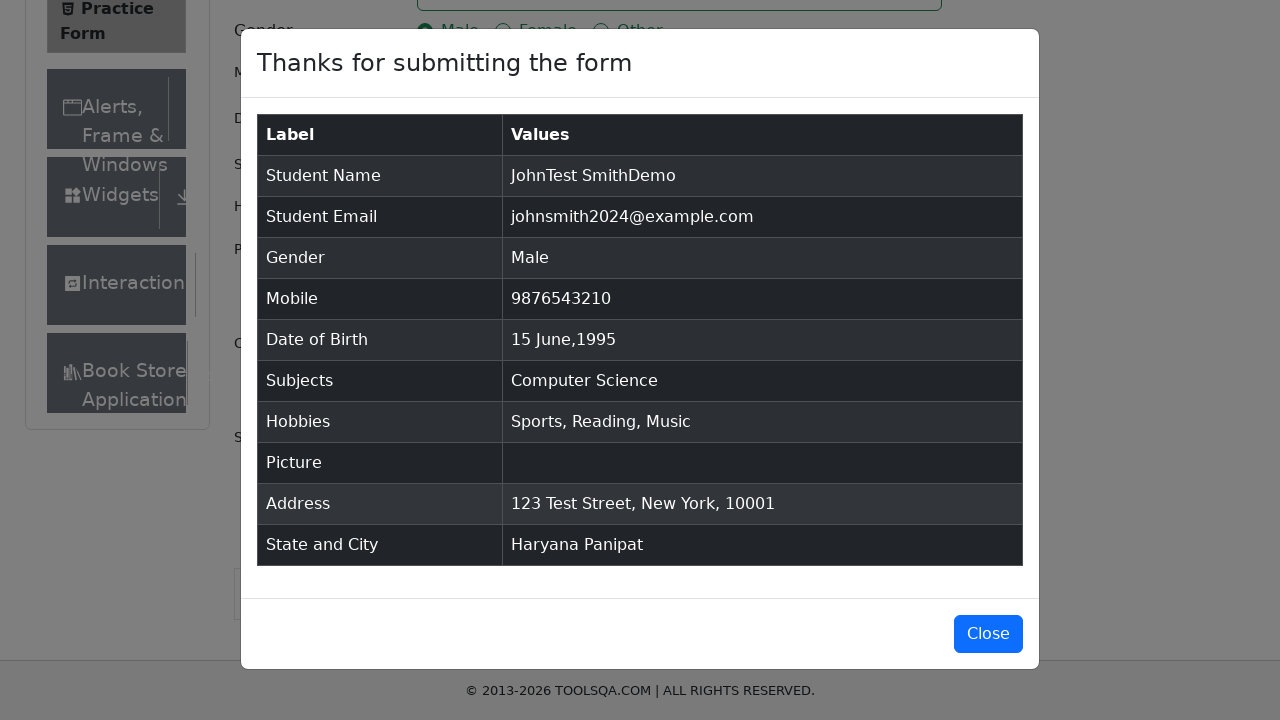

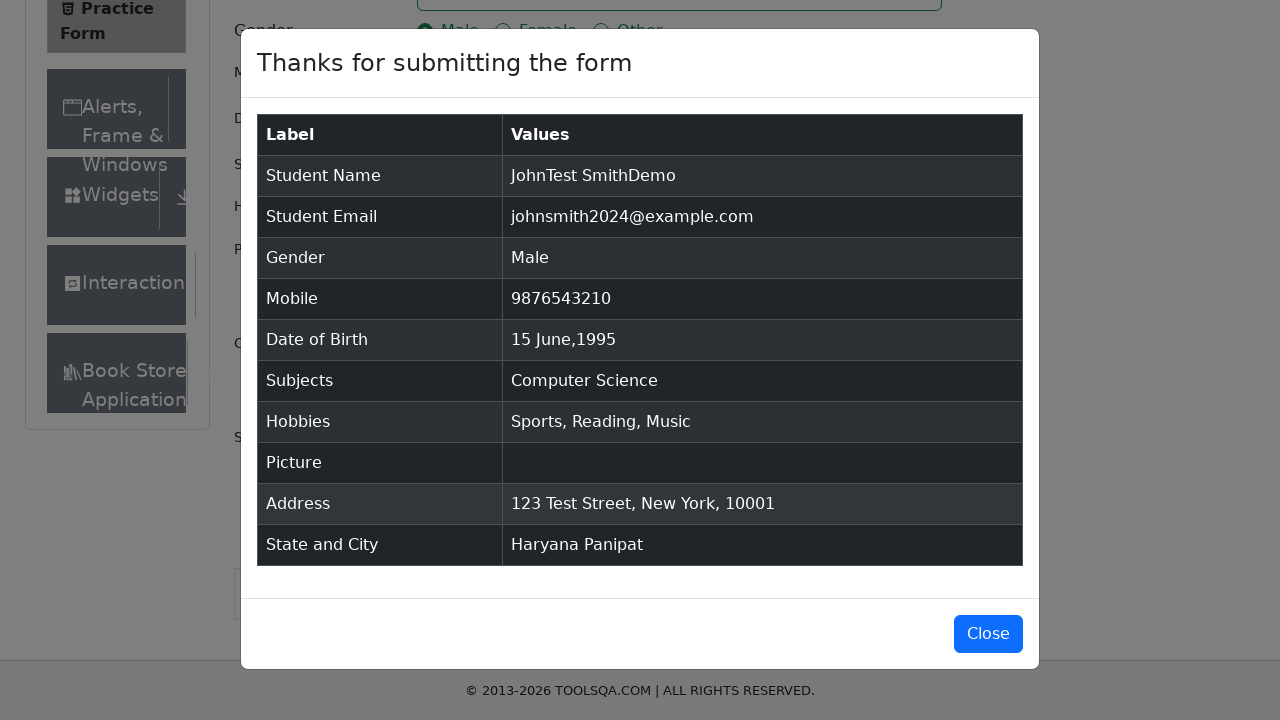